Tests the datepicker functionality by entering a date value and pressing return to confirm the selection

Starting URL: https://formy-project.herokuapp.com/datepicker

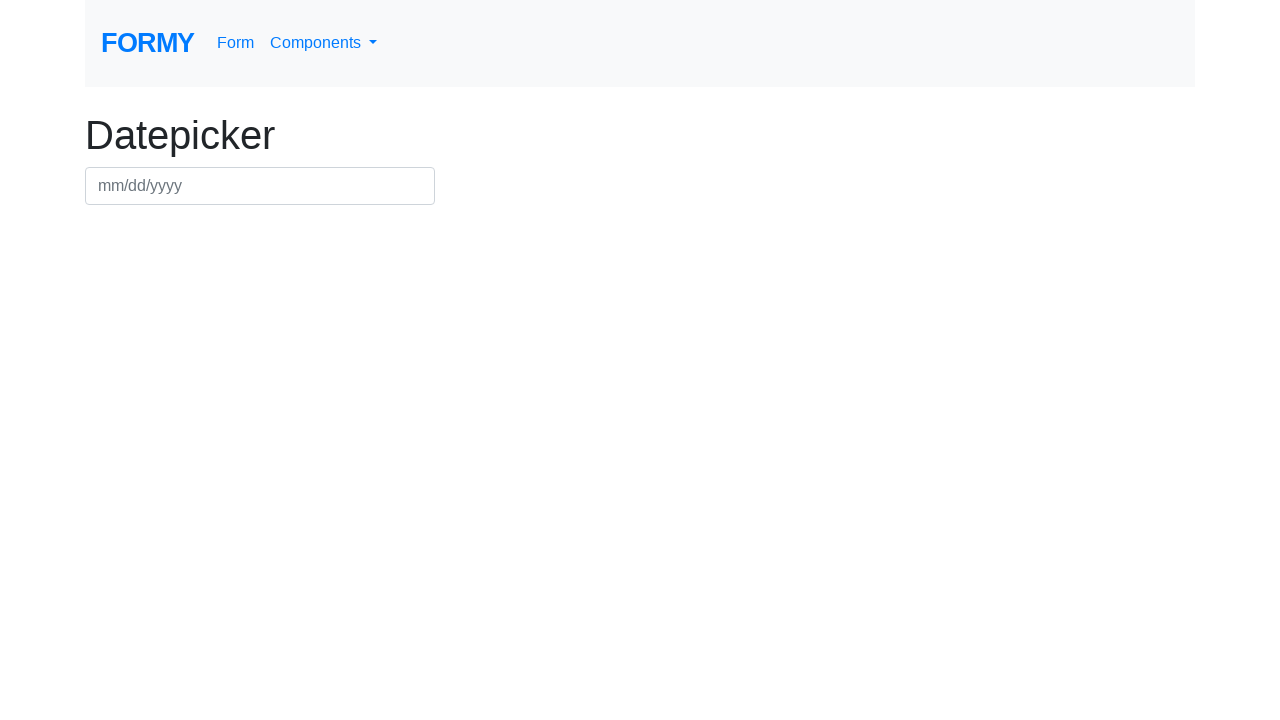

Filled datepicker field with date 07/15/2024 on #datepicker
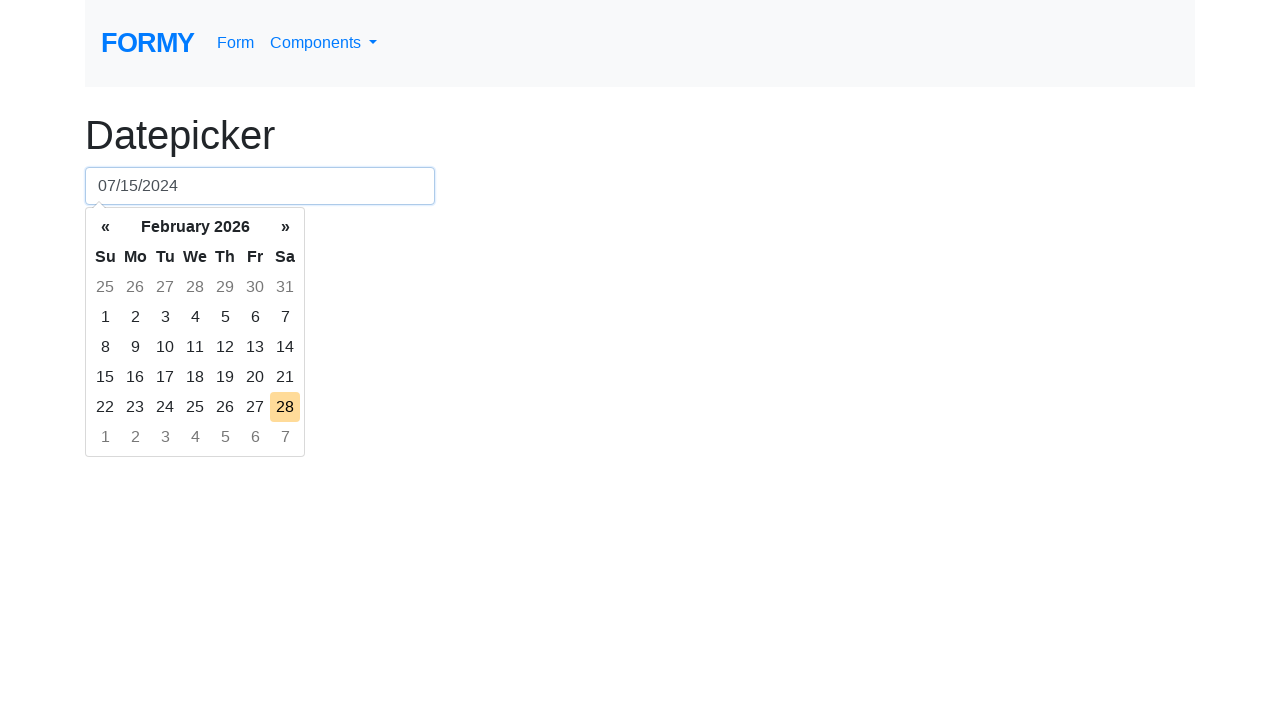

Pressed Enter to confirm date selection on #datepicker
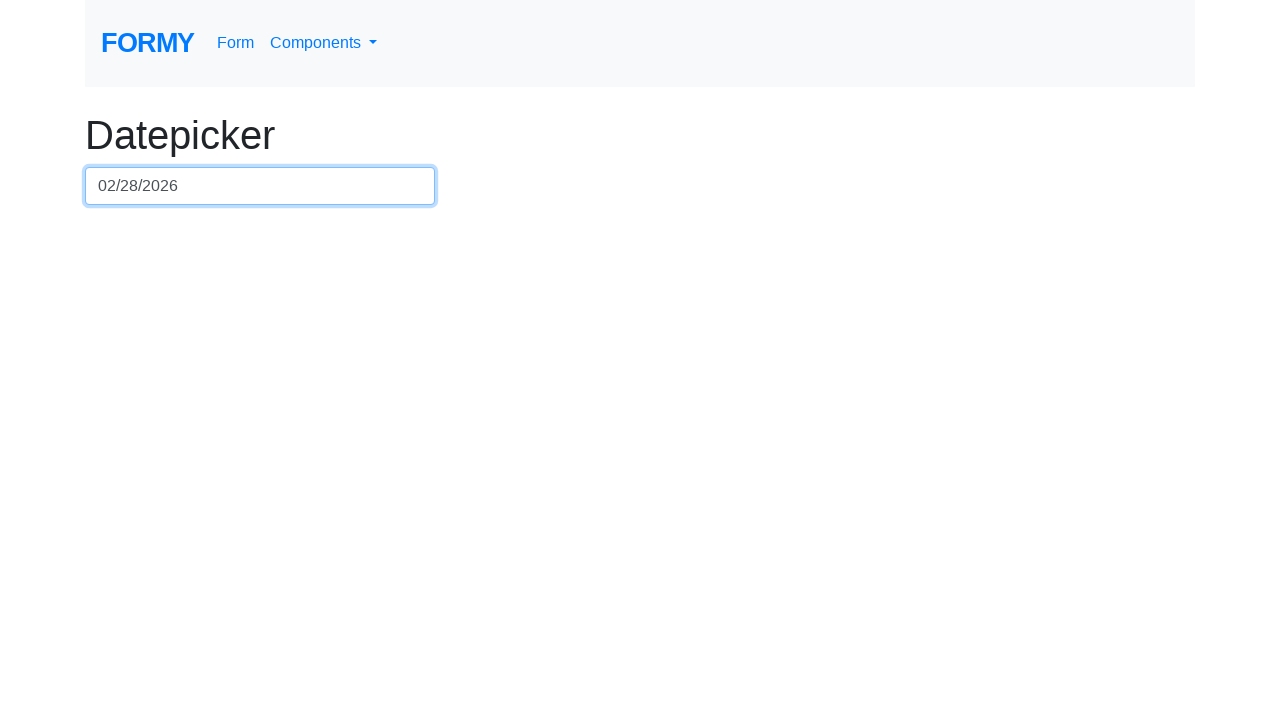

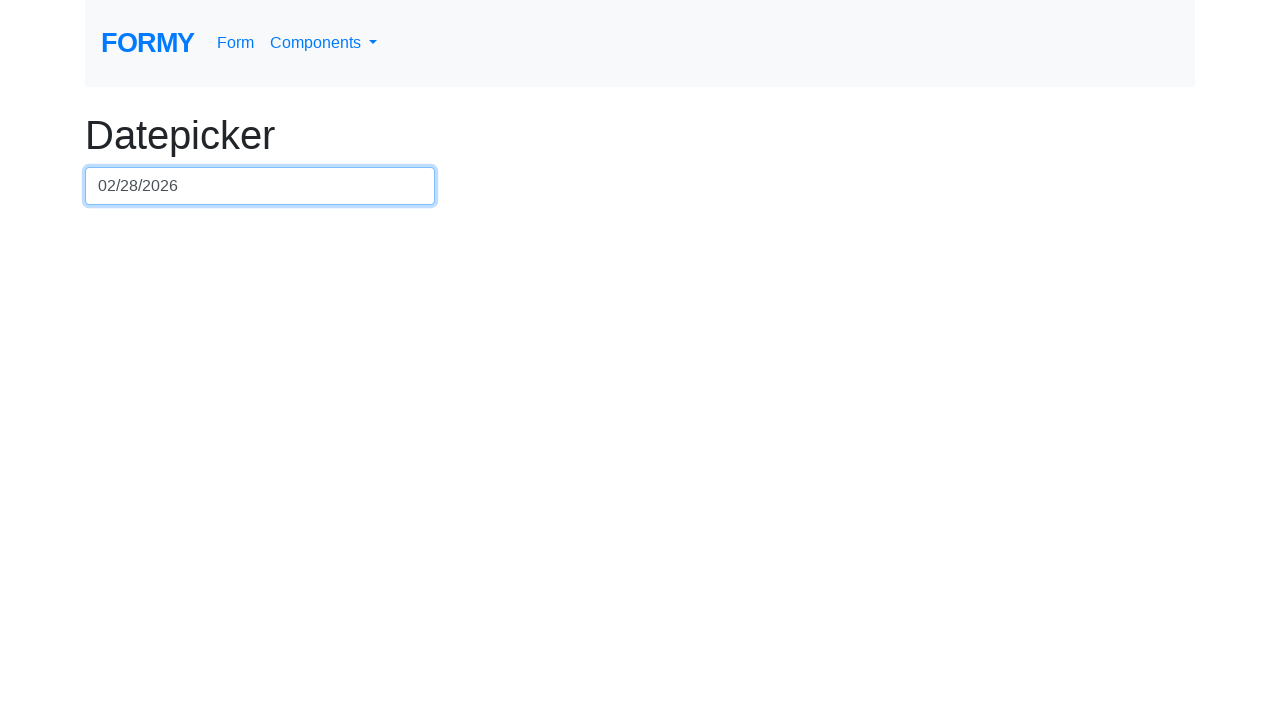